Tests text summarization tool by switching to AI mode, pasting text into input field, and clicking summarize button

Starting URL: https://www.paraphraser.io/text-summarizer

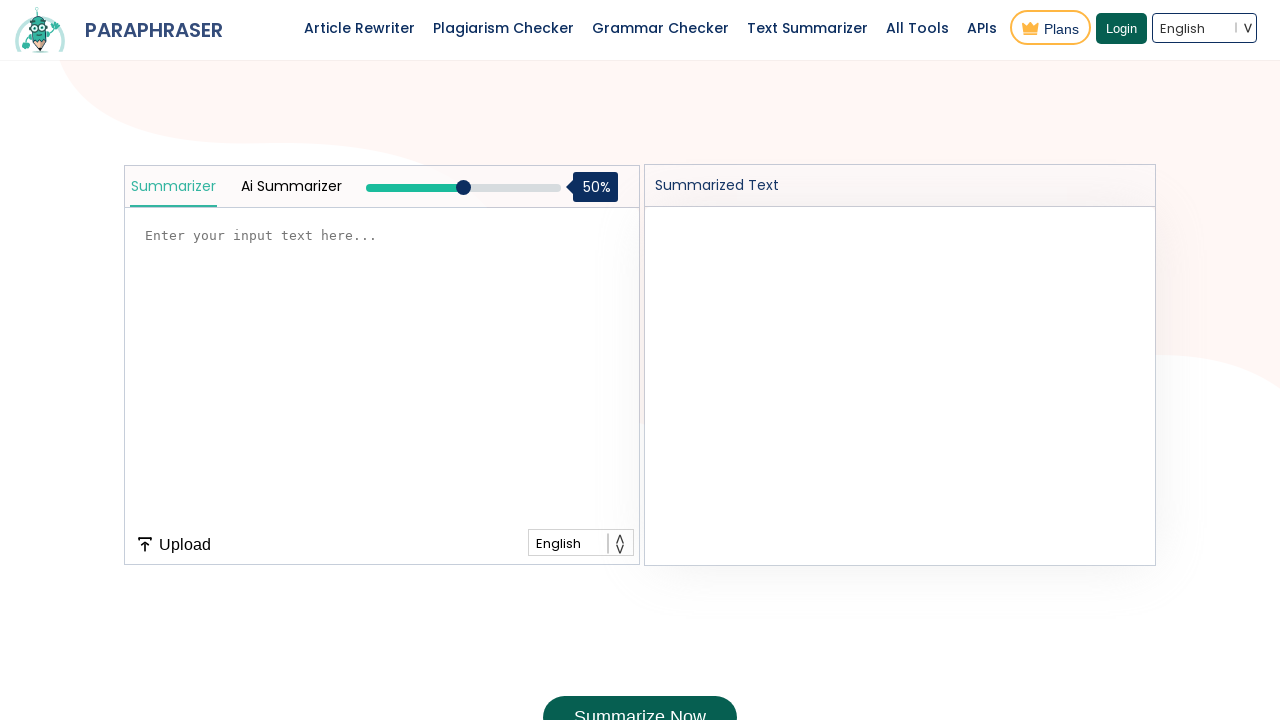

Waited 5 seconds for page to fully load
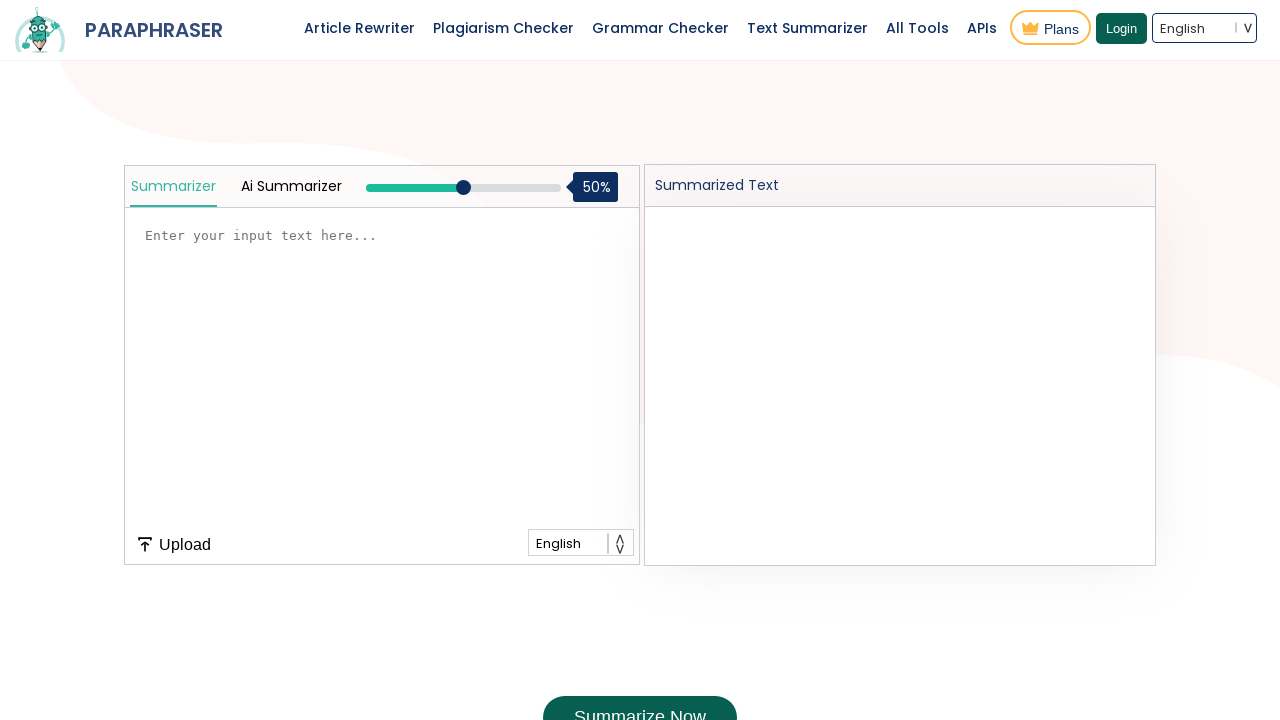

Clicked on AI mode option at (292, 186) on #inner_title2
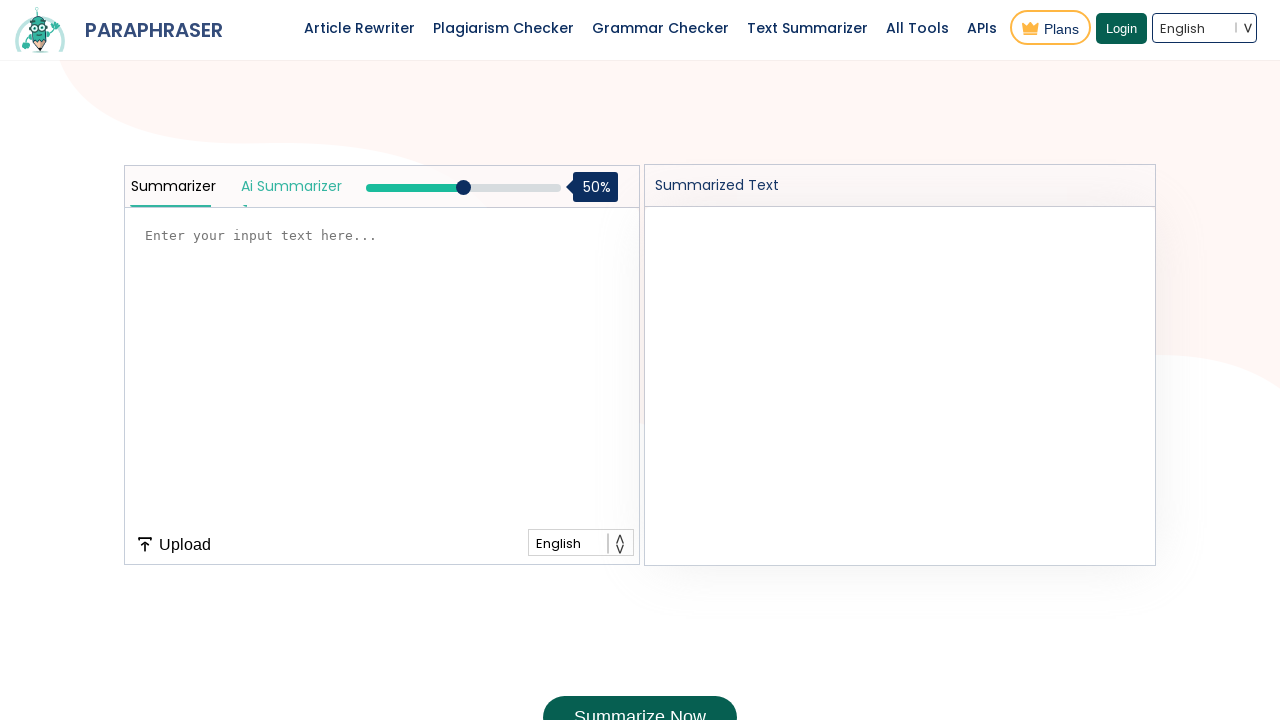

Waited 5 seconds for mode switch to complete
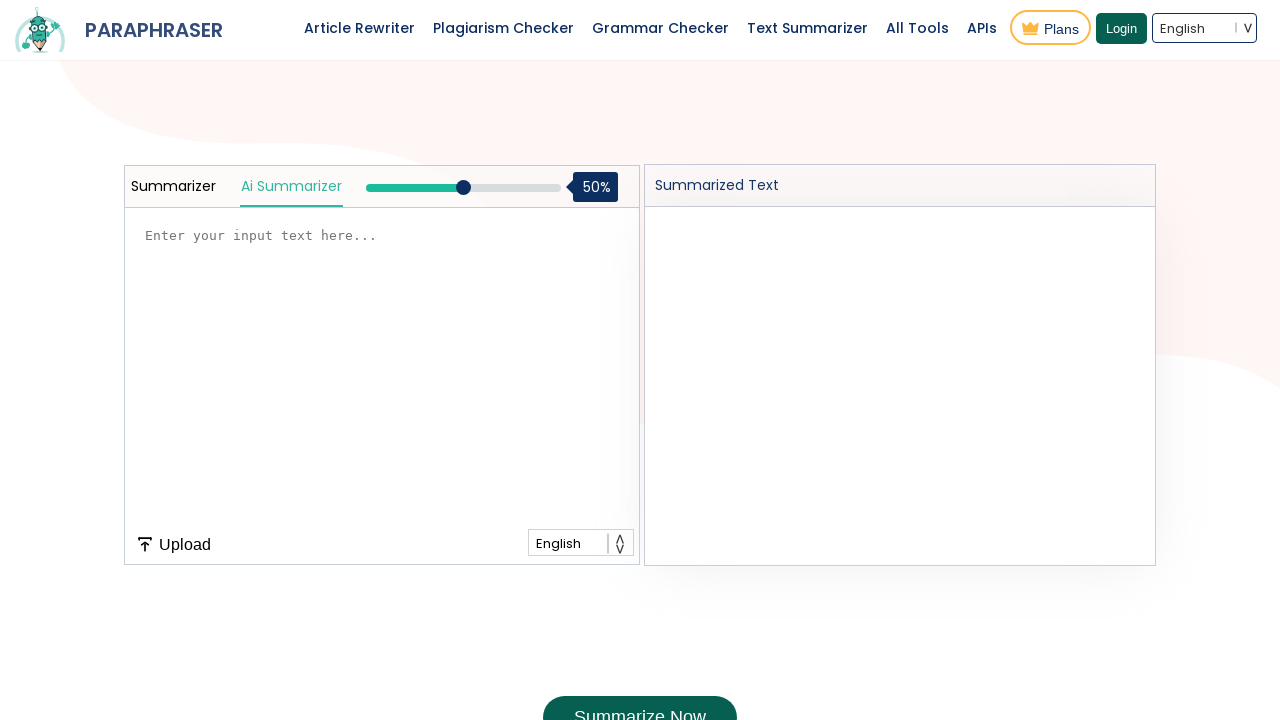

Filled text input field with sample Python programming text on #input-content
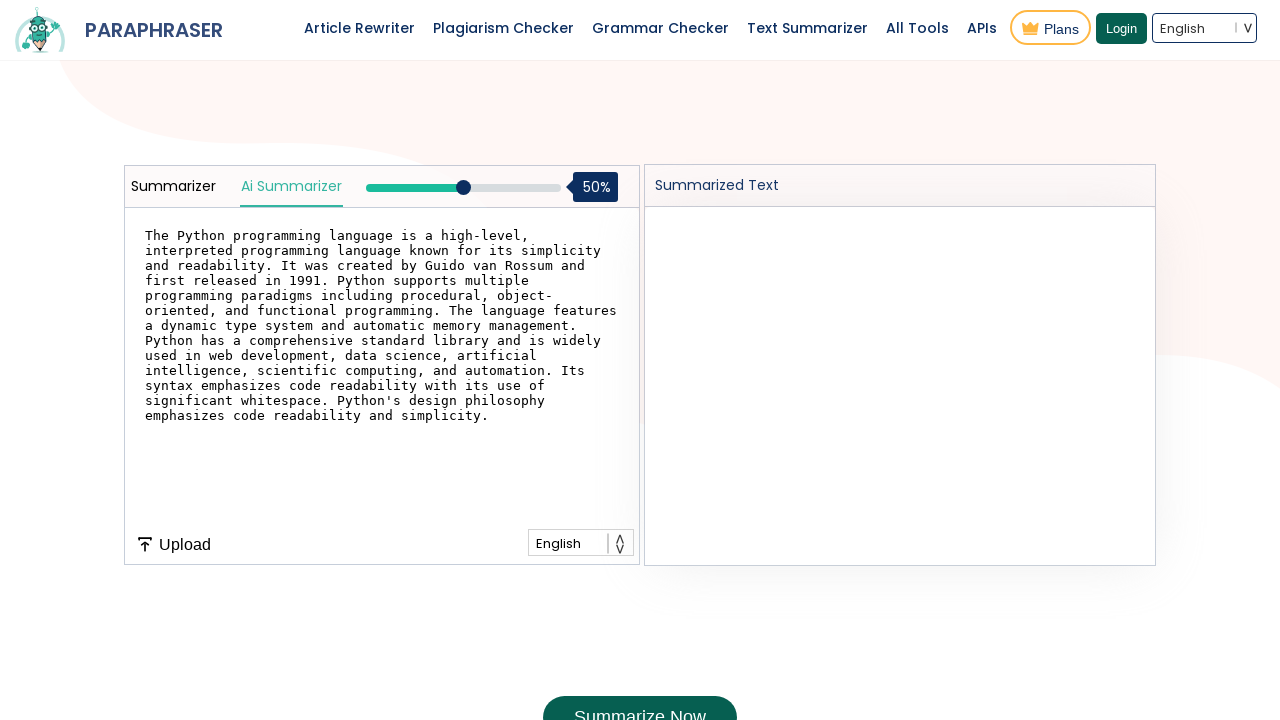

Waited 3 seconds before clicking summarize button
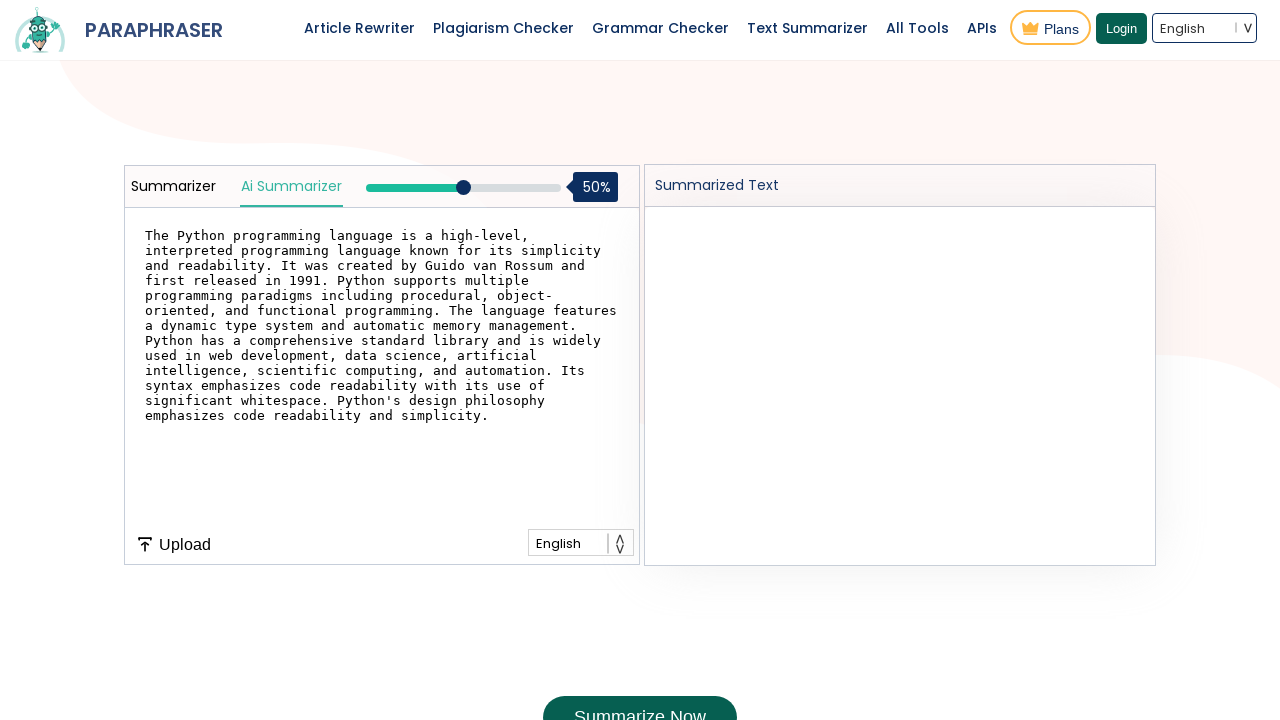

Clicked the summarize button at (640, 698) on #summarize_now
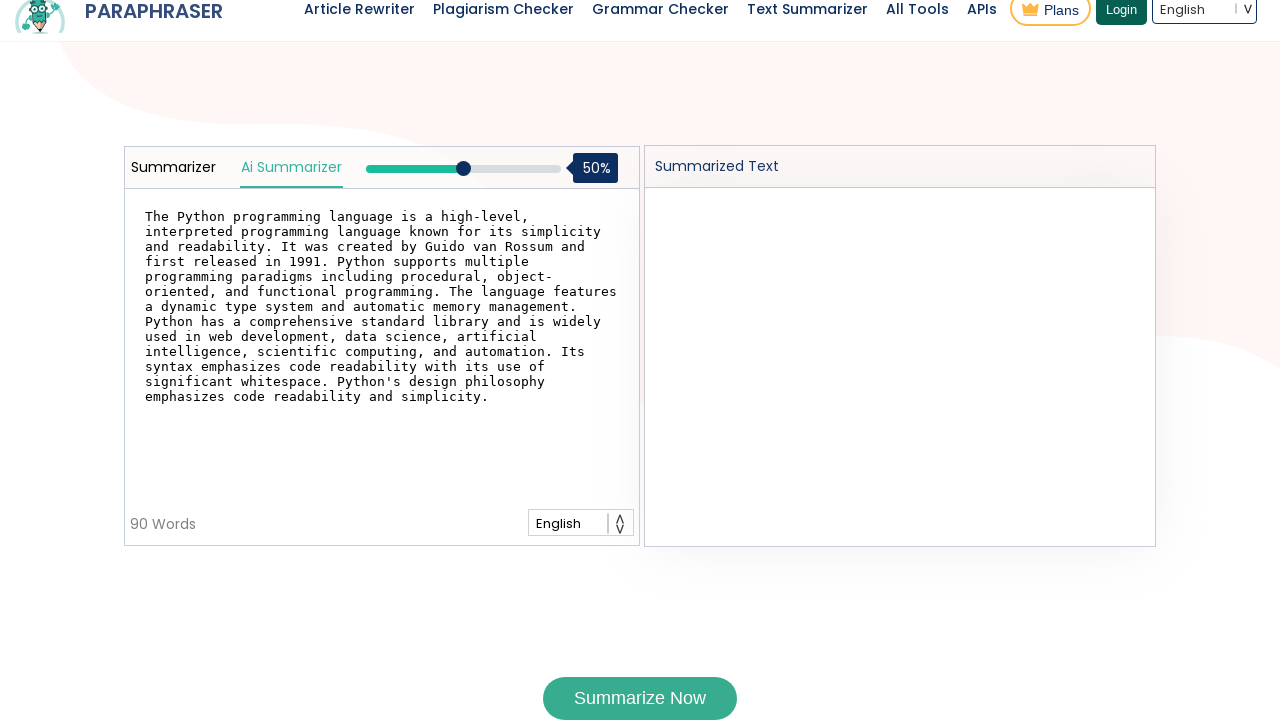

Waited 7 seconds for summary to be generated
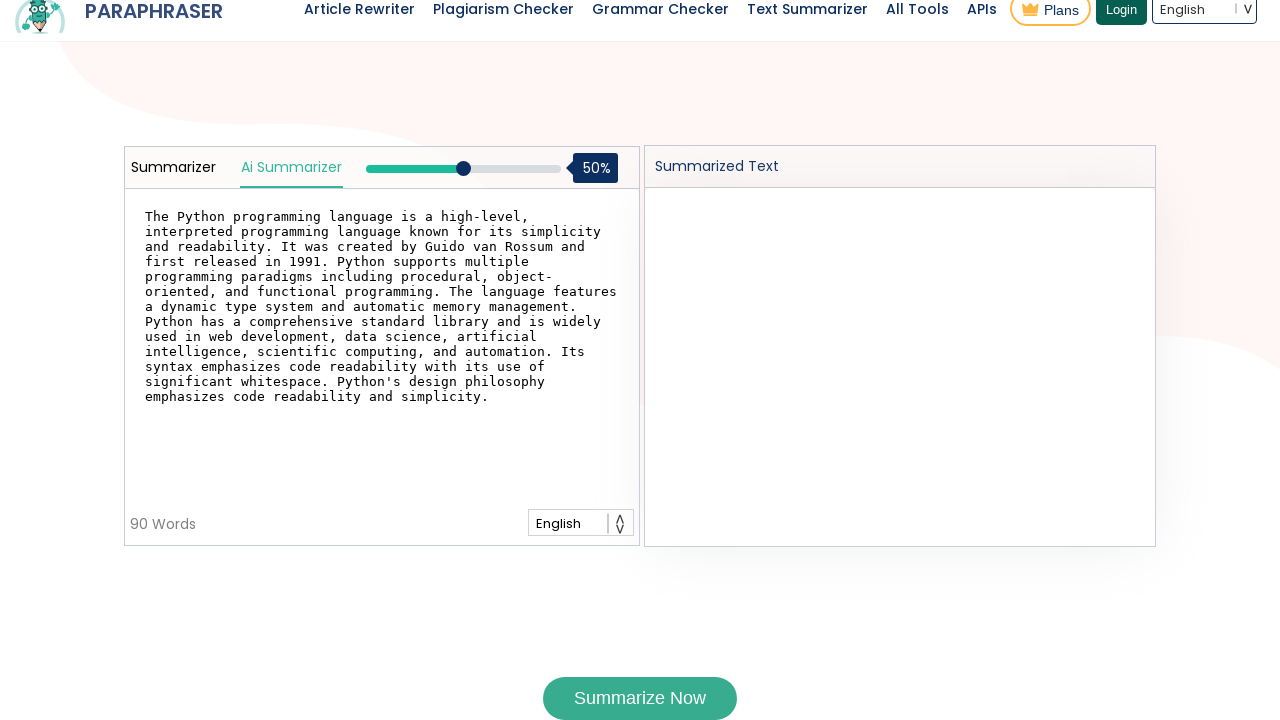

Output content element appeared and is ready
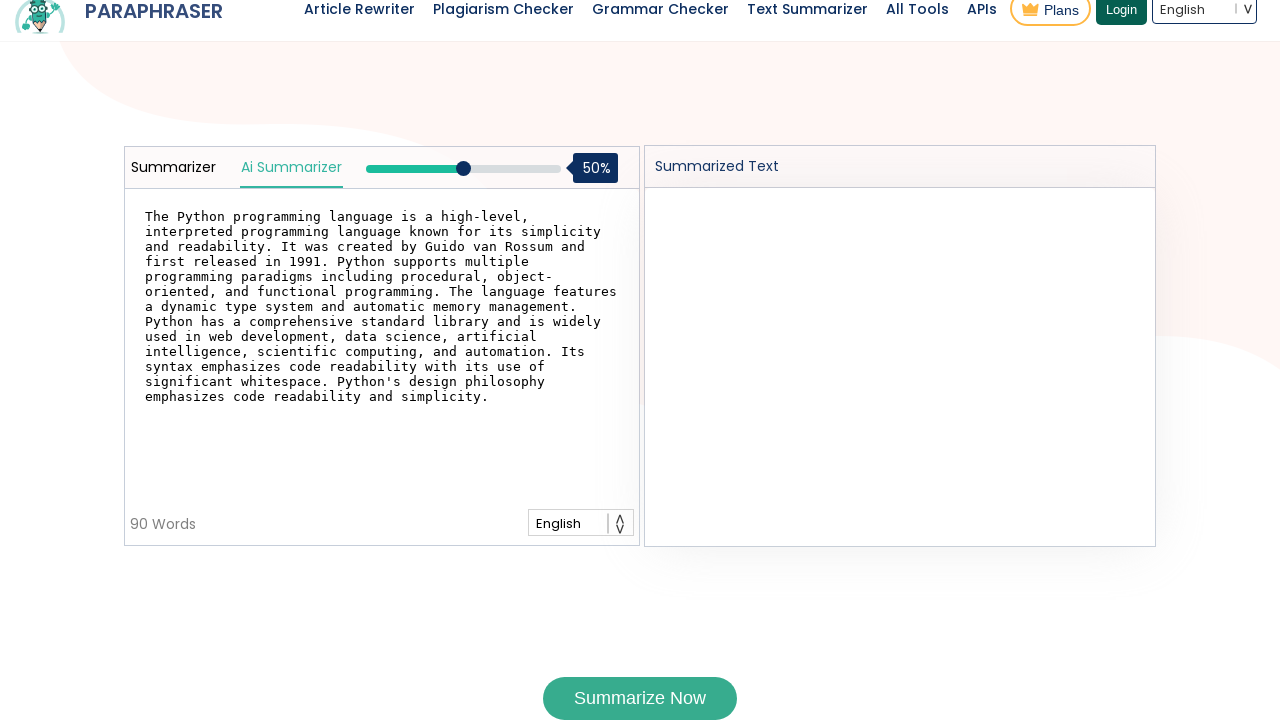

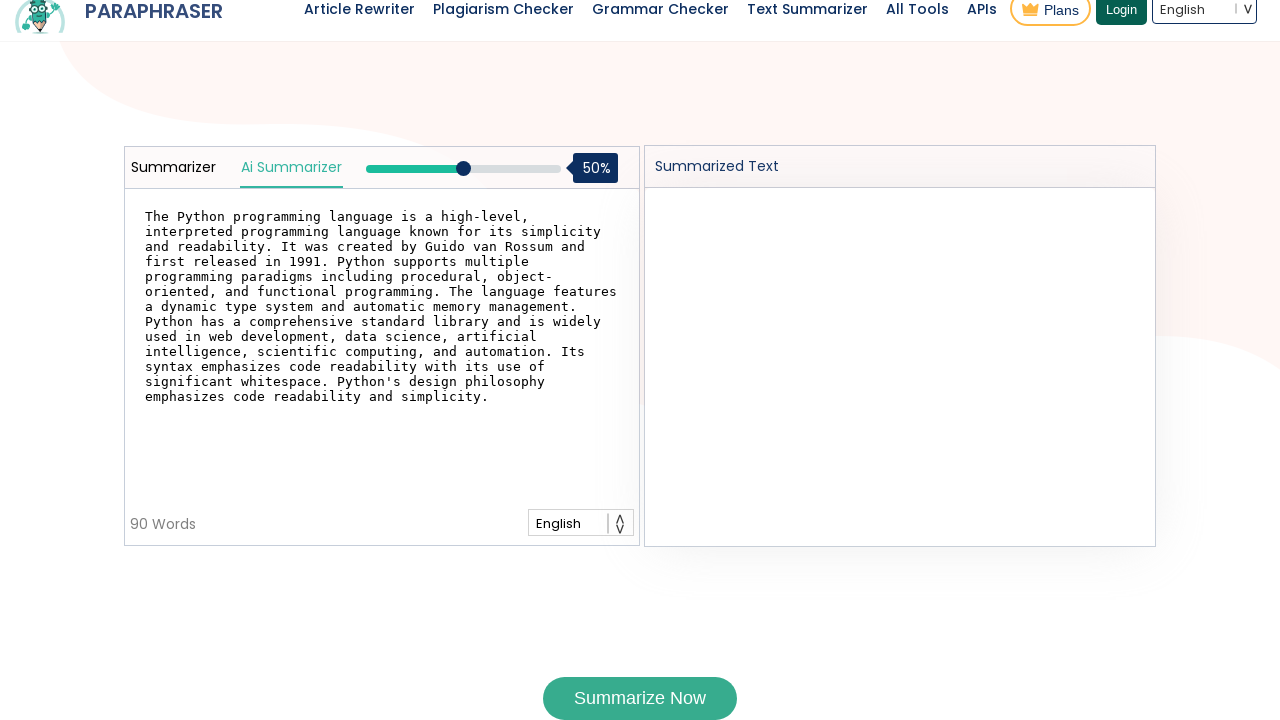